Tests filtering to display only completed todo items.

Starting URL: https://demo.playwright.dev/todomvc

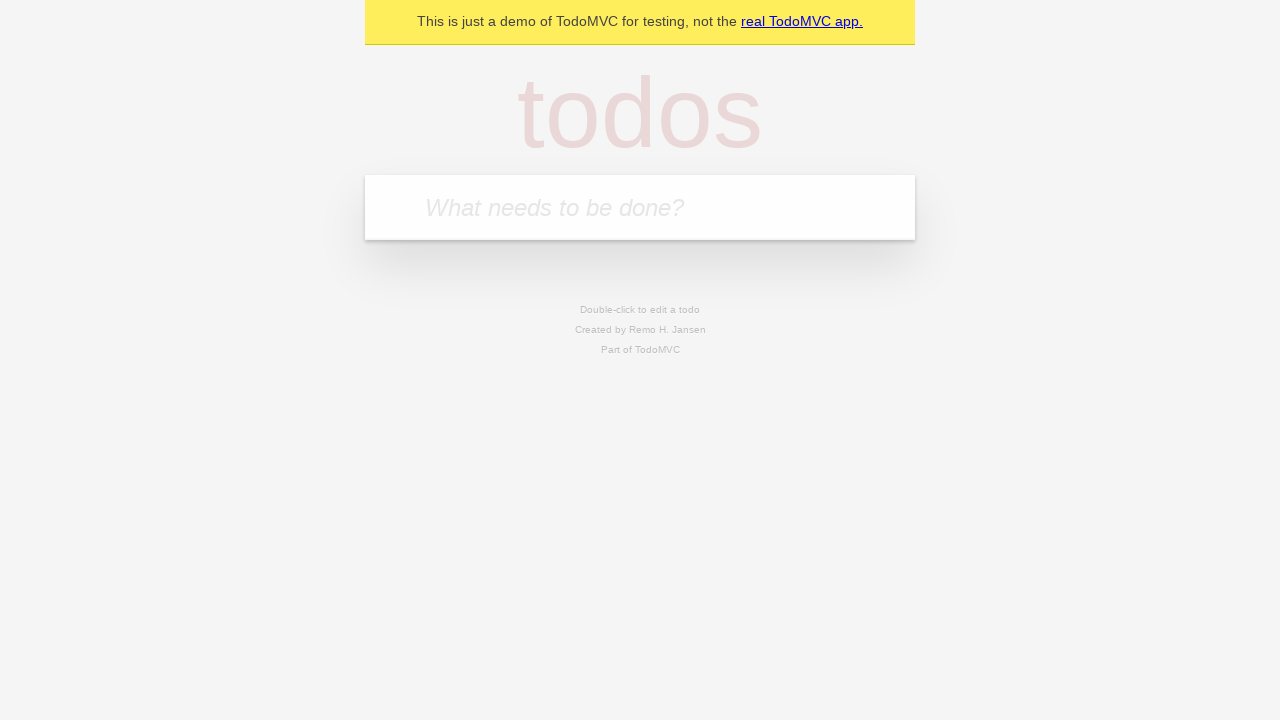

Filled first todo input with 'buy some cheese' on .new-todo
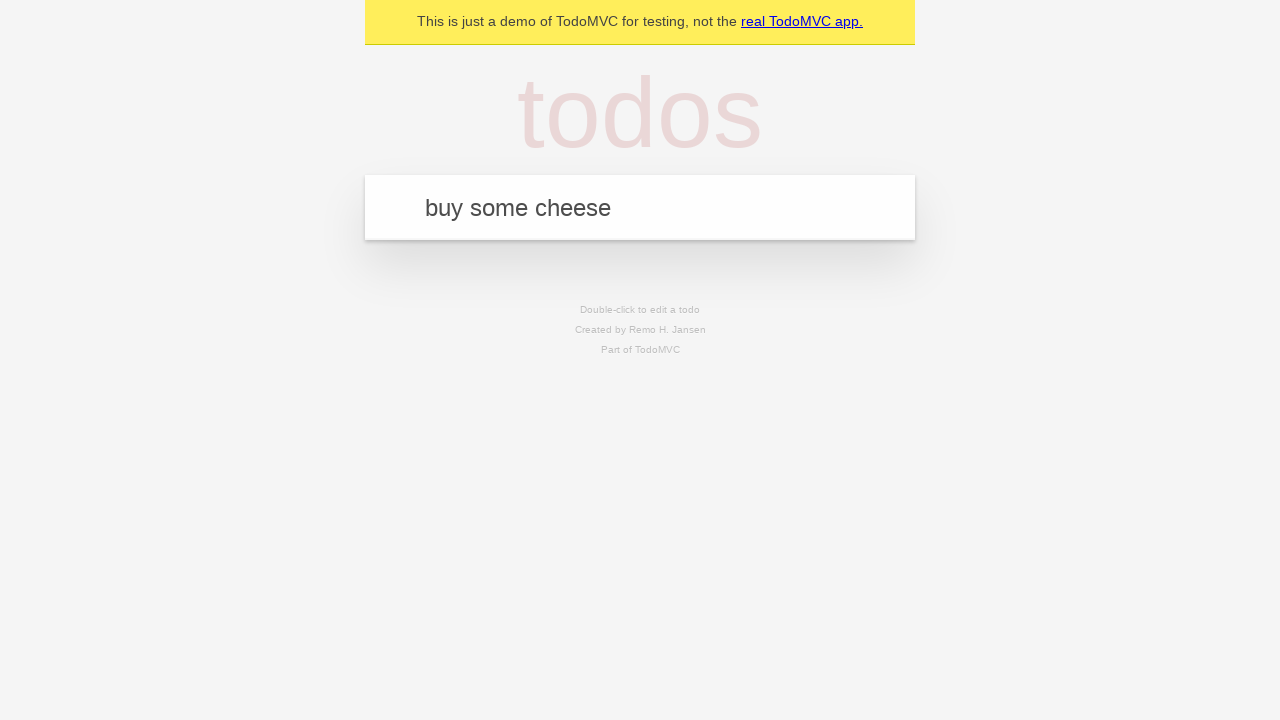

Pressed Enter to add first todo on .new-todo
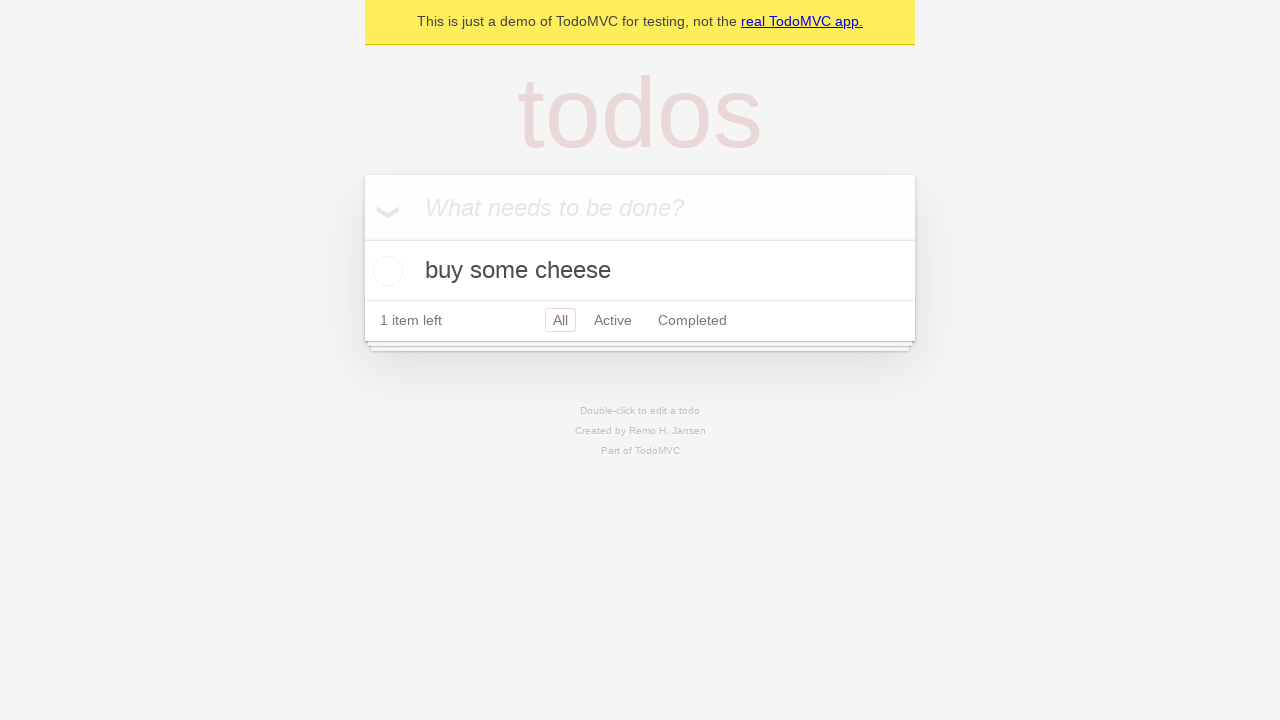

Filled second todo input with 'feed the cat' on .new-todo
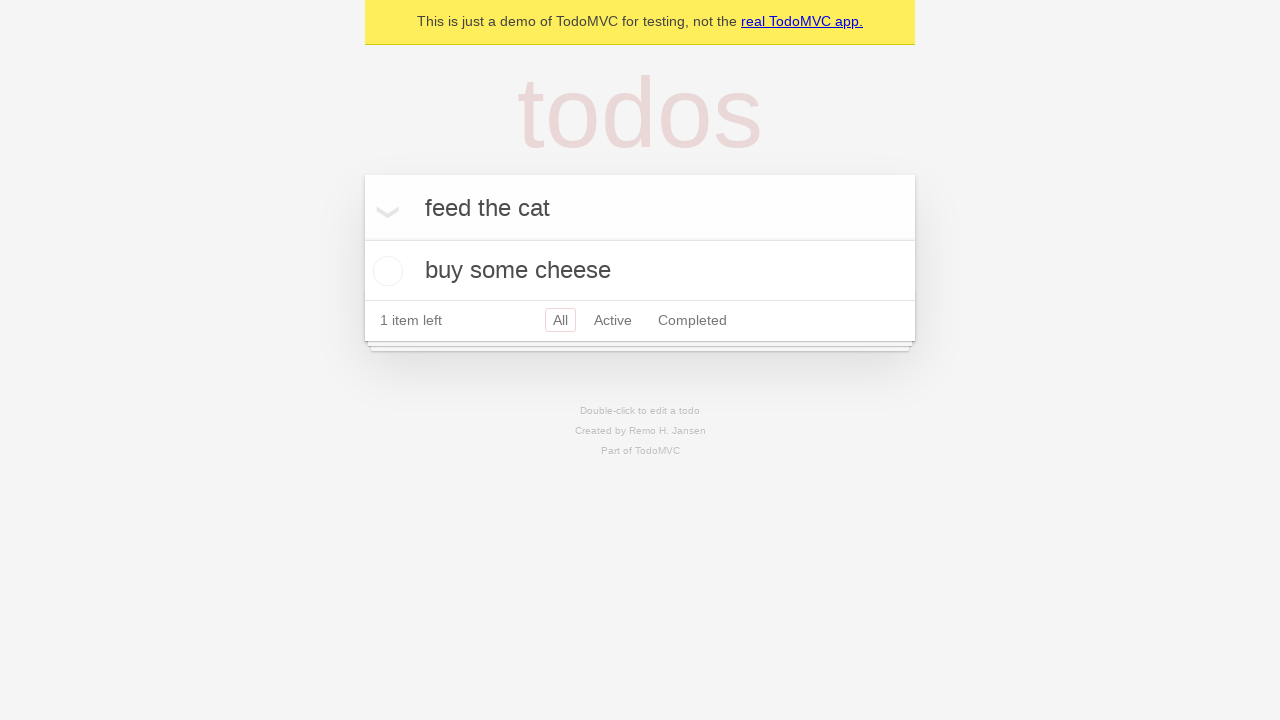

Pressed Enter to add second todo on .new-todo
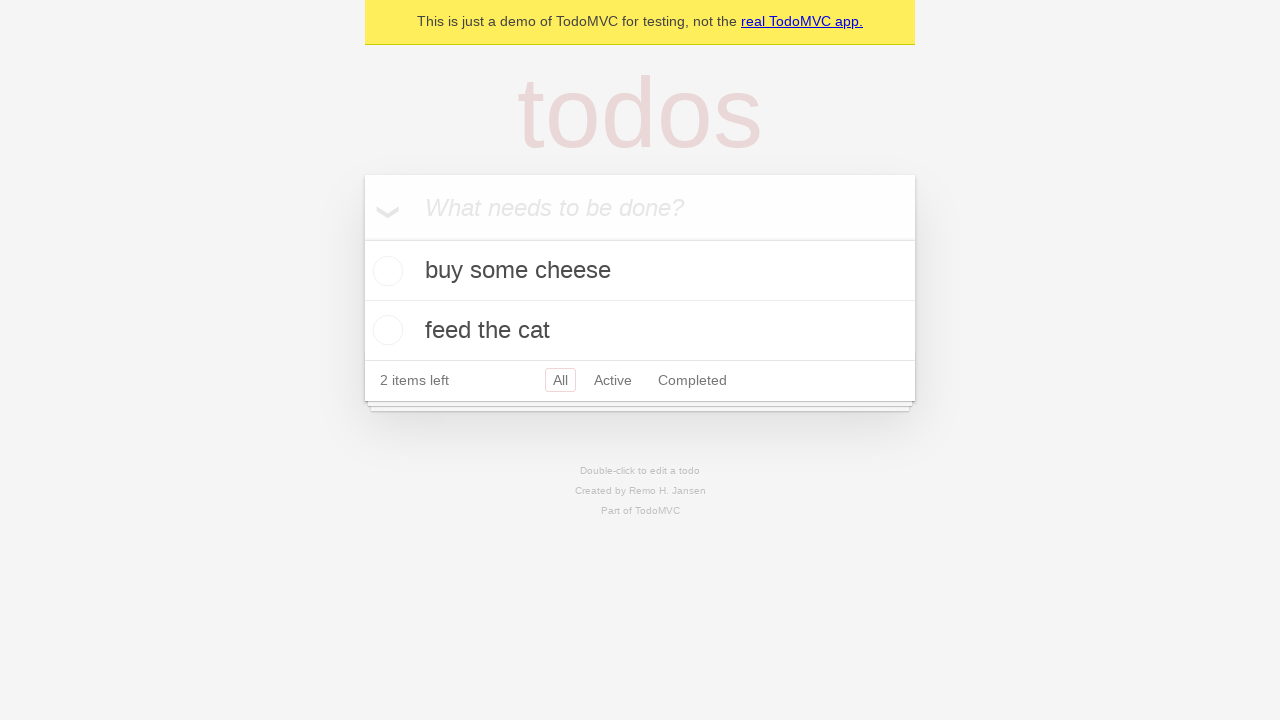

Filled third todo input with 'book a doctors appointment' on .new-todo
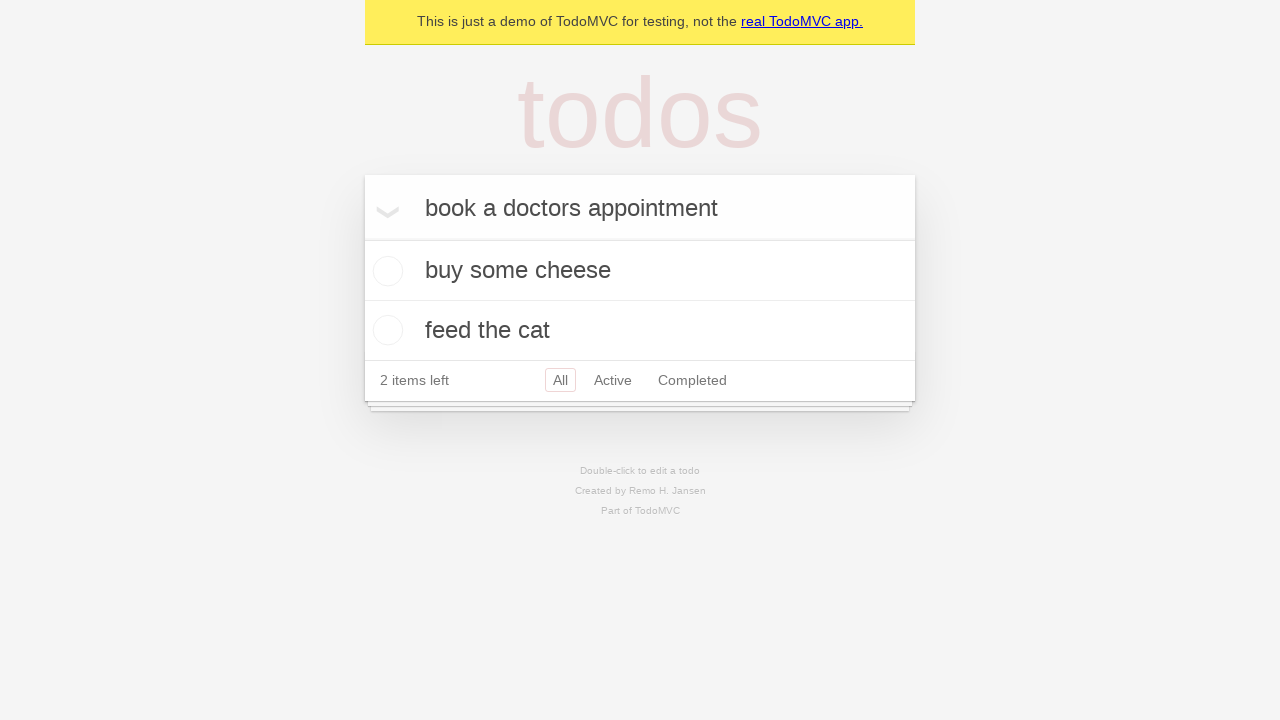

Pressed Enter to add third todo on .new-todo
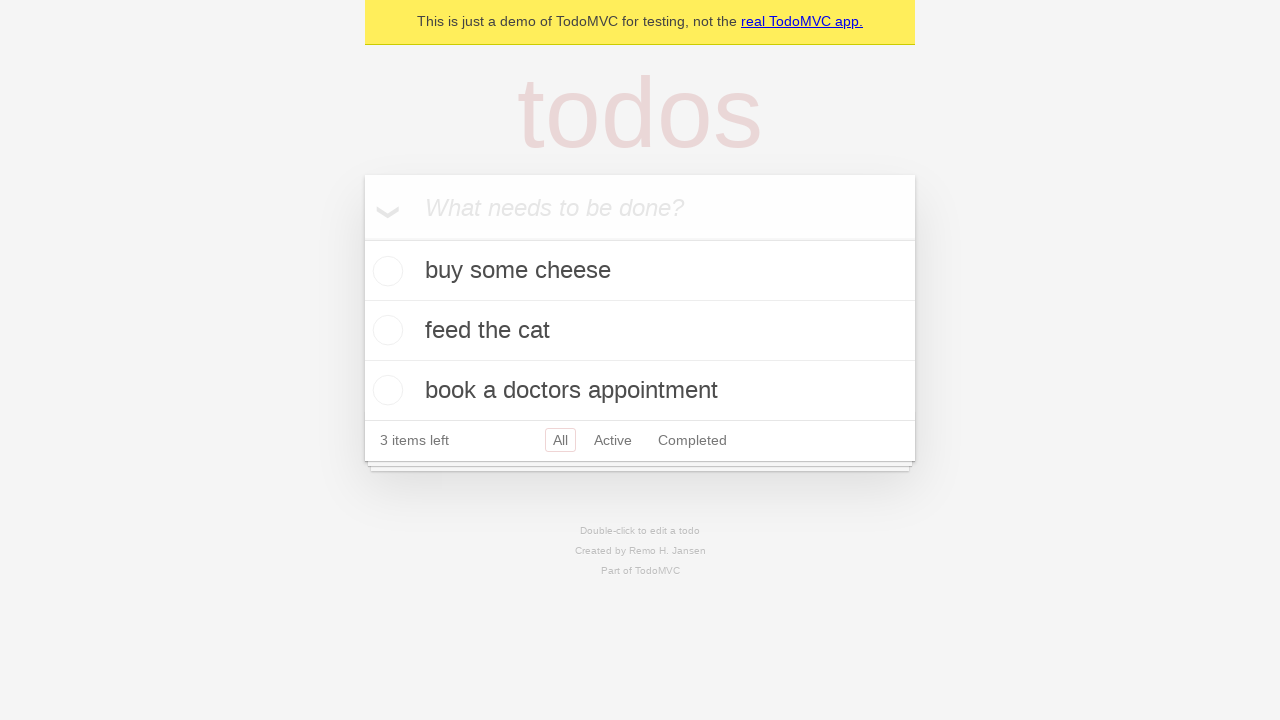

Checked the second todo item as completed at (385, 330) on .todo-list li .toggle >> nth=1
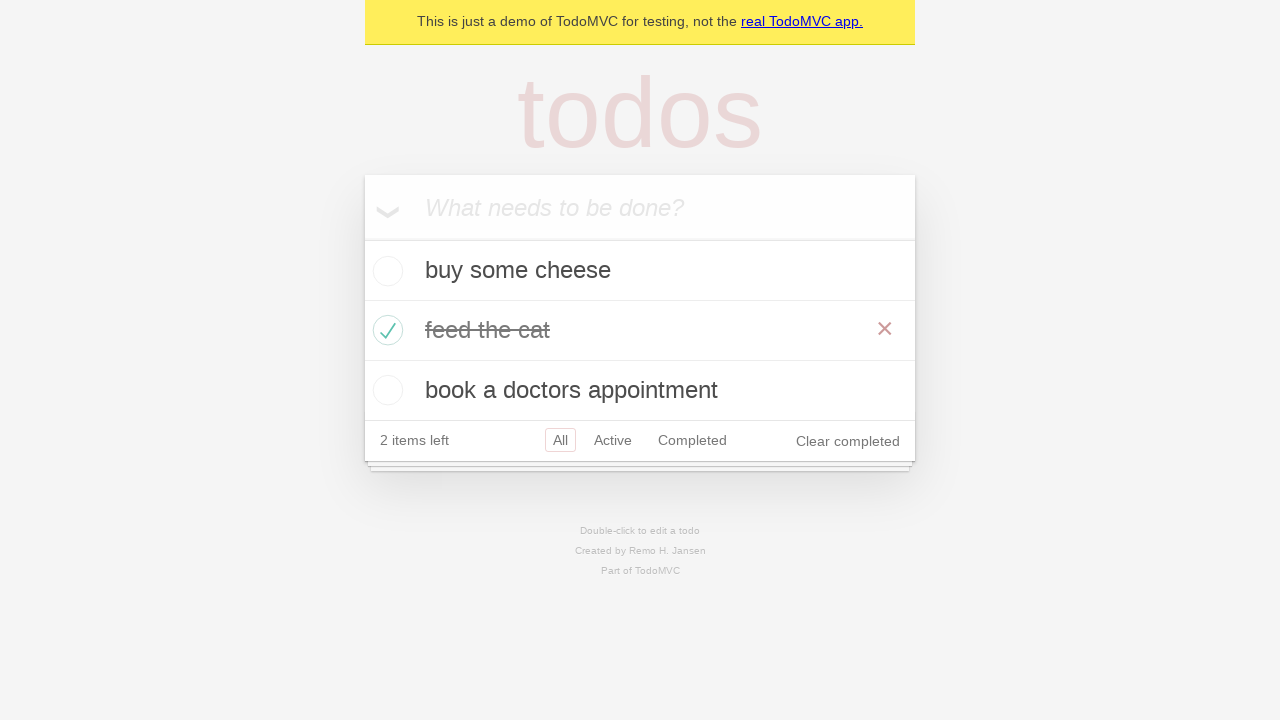

Clicked Completed filter to display only completed items at (692, 440) on .filters >> text=Completed
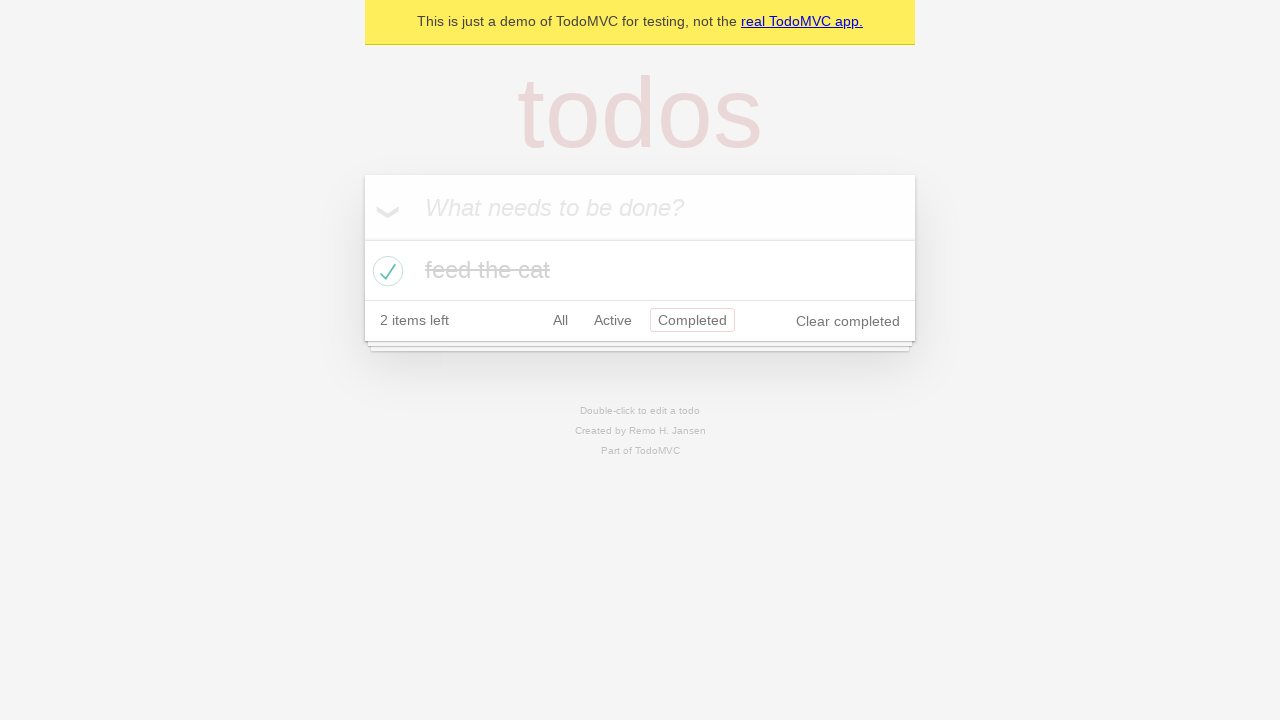

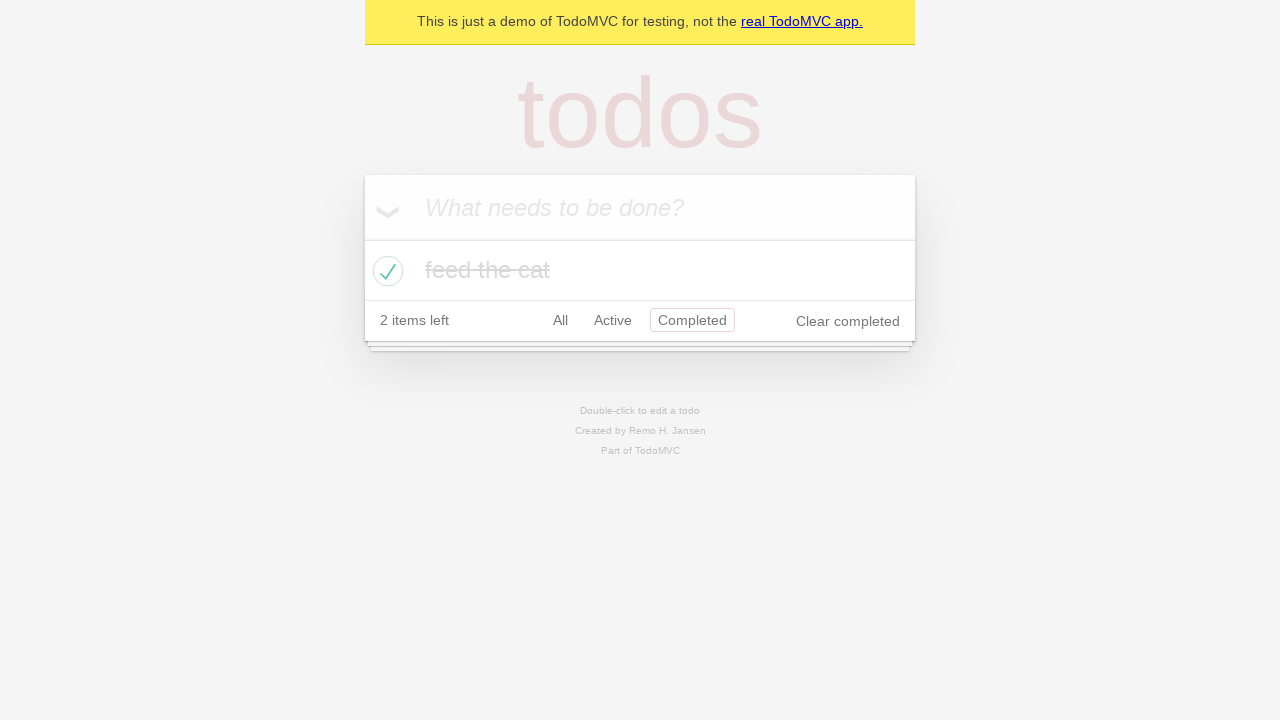